Waits for a price to reach $100, books an item, then solves a math problem and submits the answer

Starting URL: http://suninjuly.github.io/explicit_wait2.html

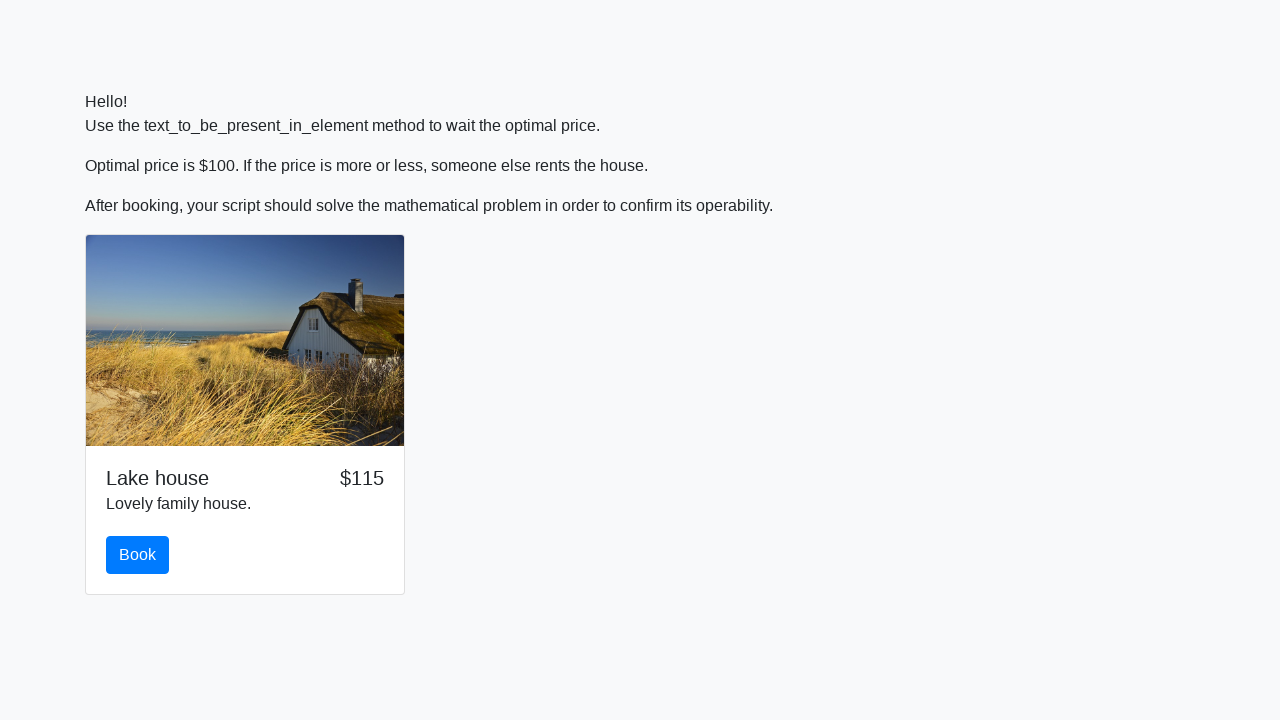

Waited for price to reach $100
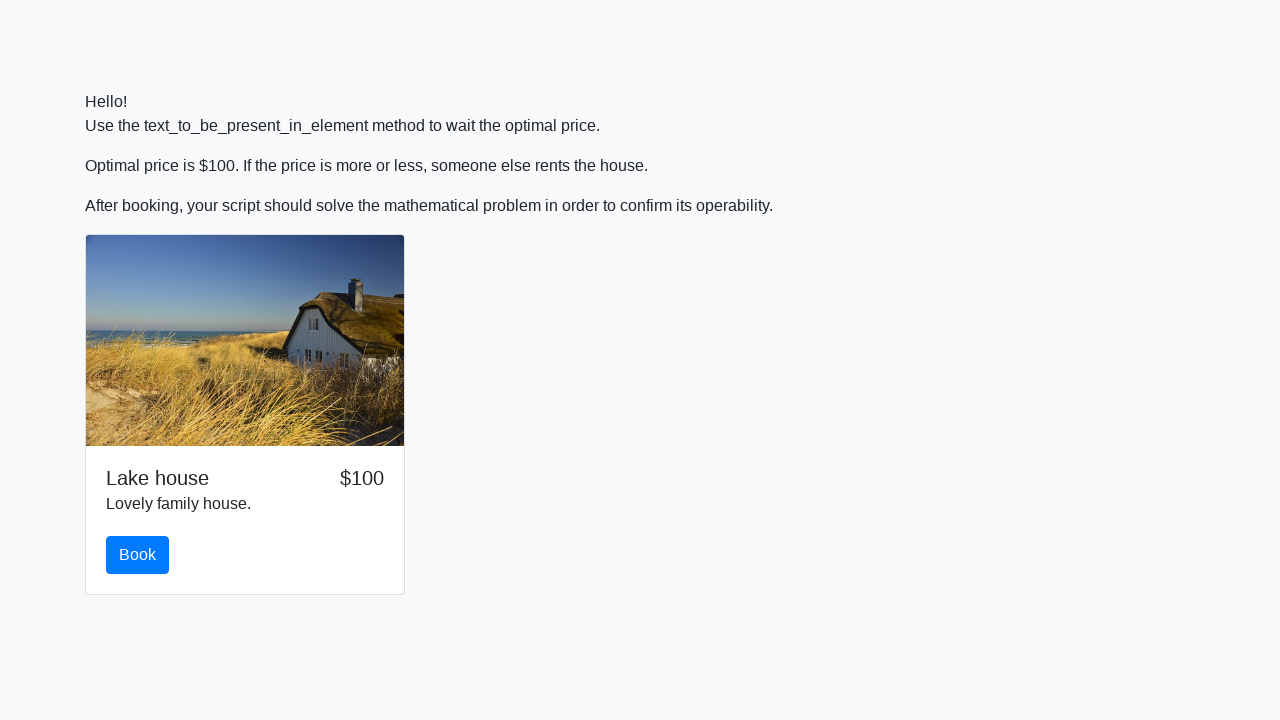

Clicked the book button at (138, 555) on #book
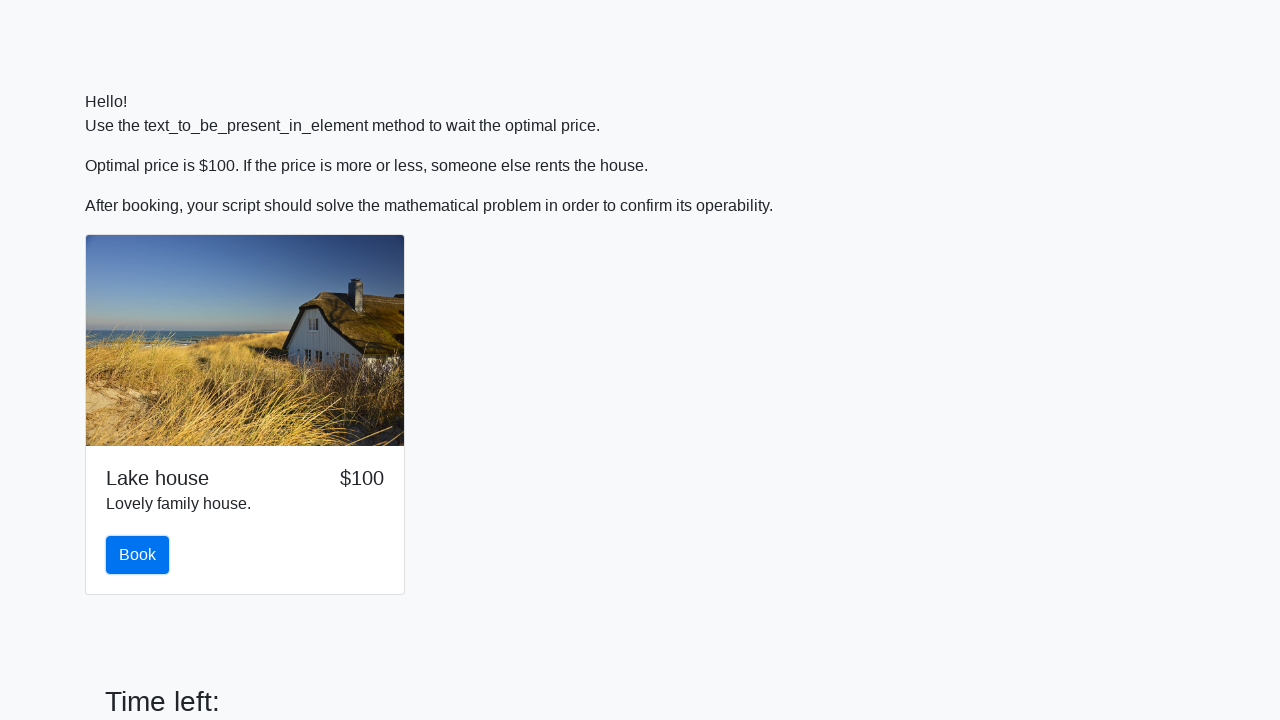

Retrieved x_value from input_value element
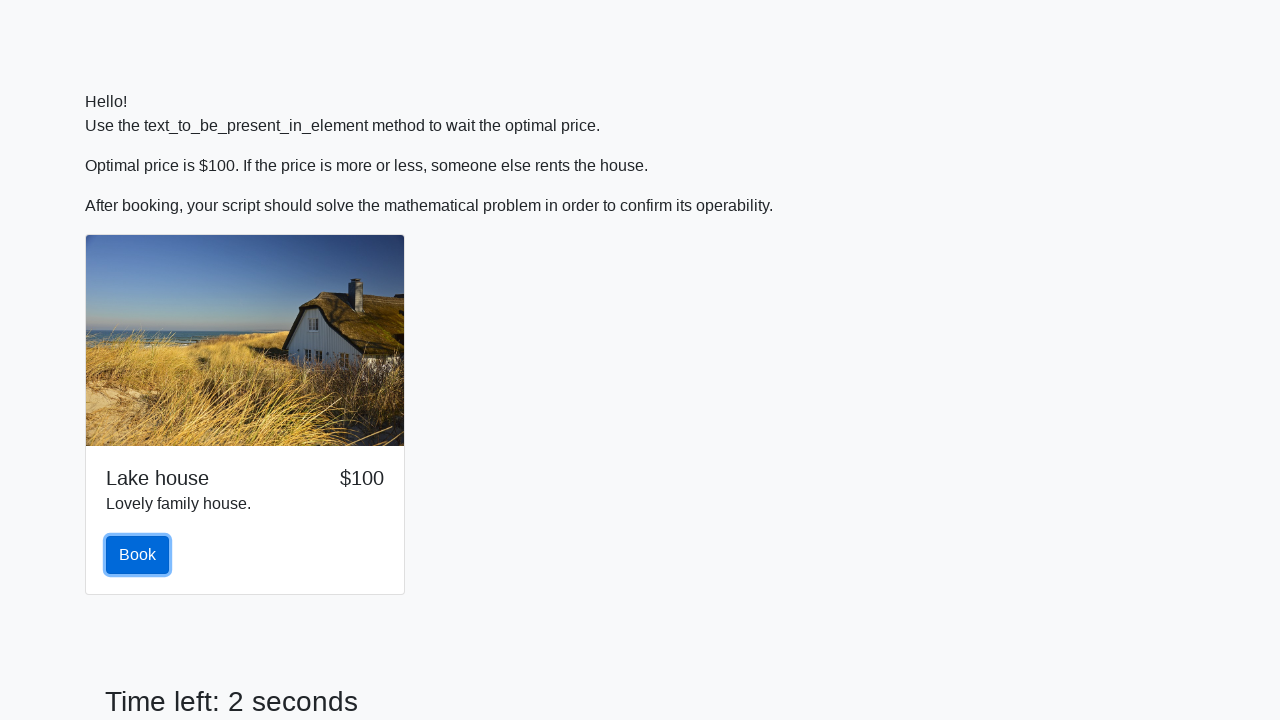

Calculated math.log(abs(12 * math.sin(x_value)))
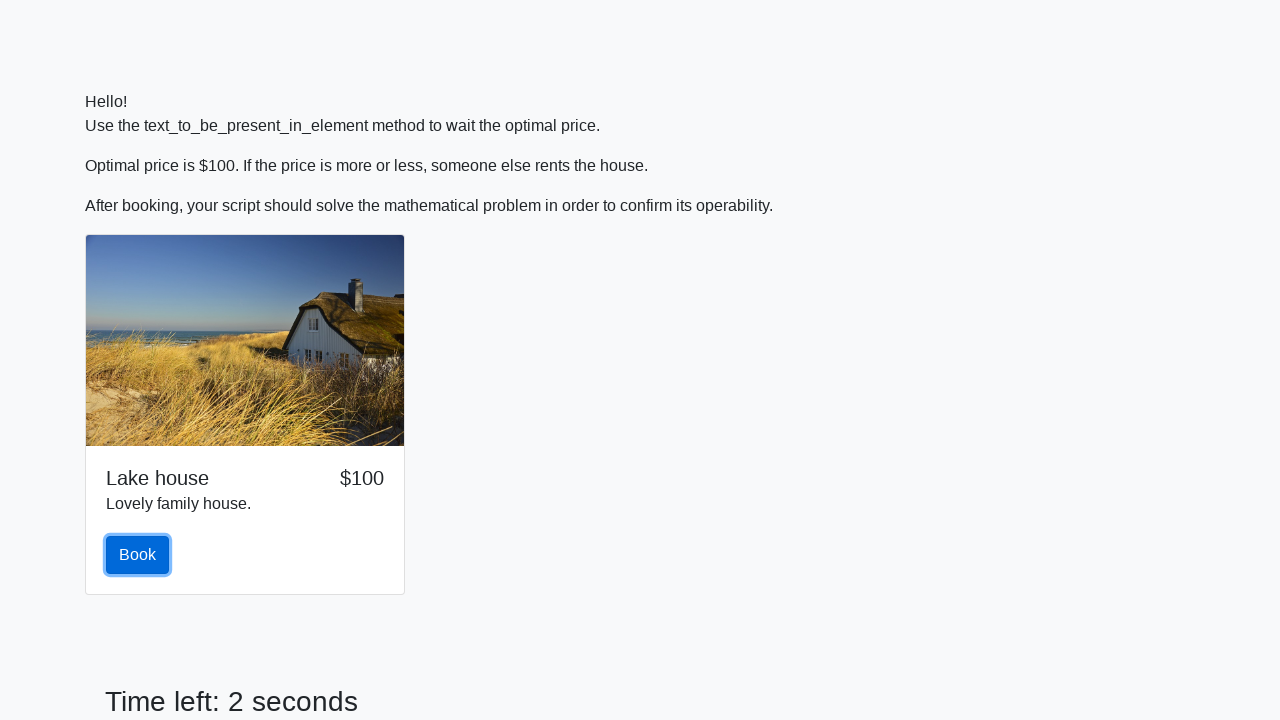

Filled answer field with calculated result on #answer
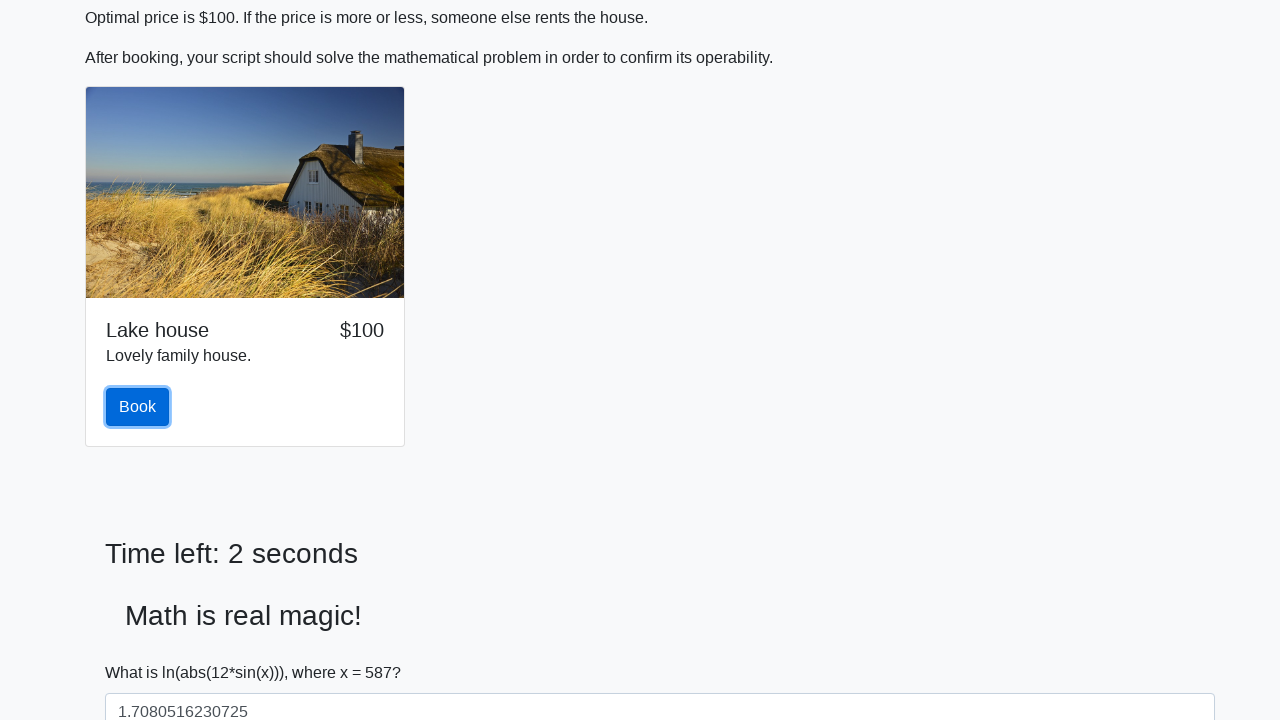

Clicked submit button to submit the form at (143, 651) on button[type='submit']
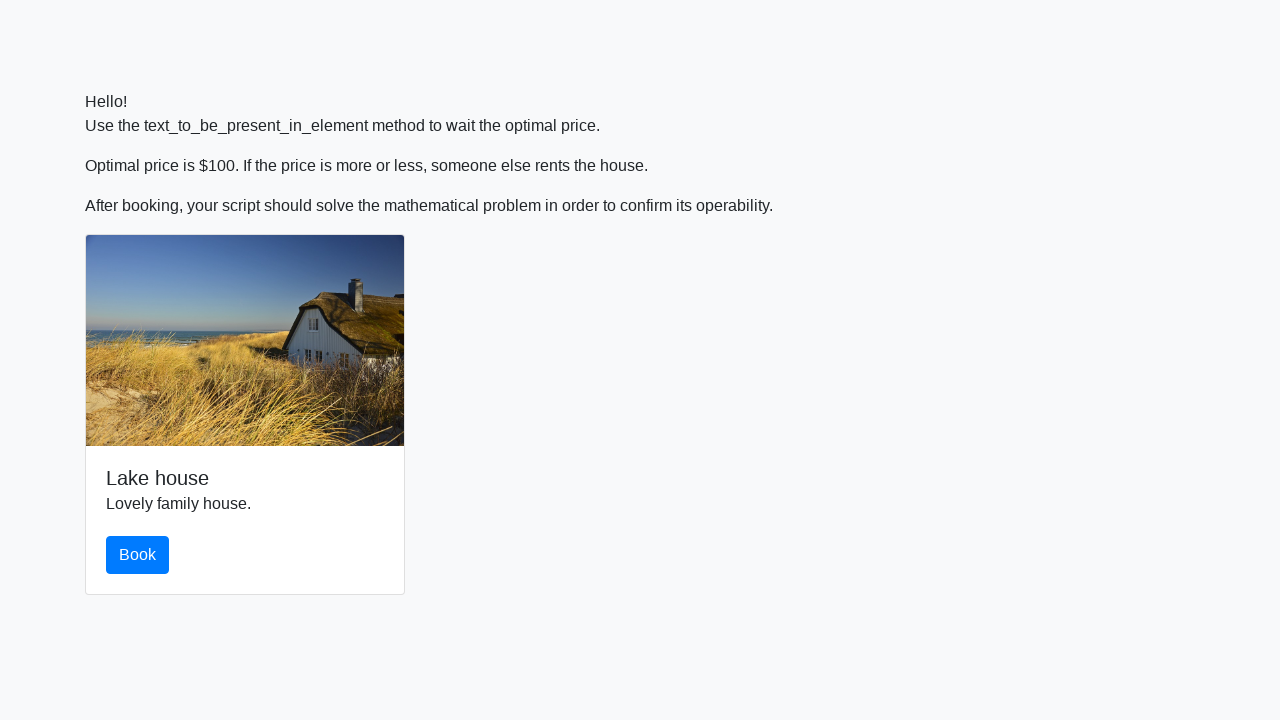

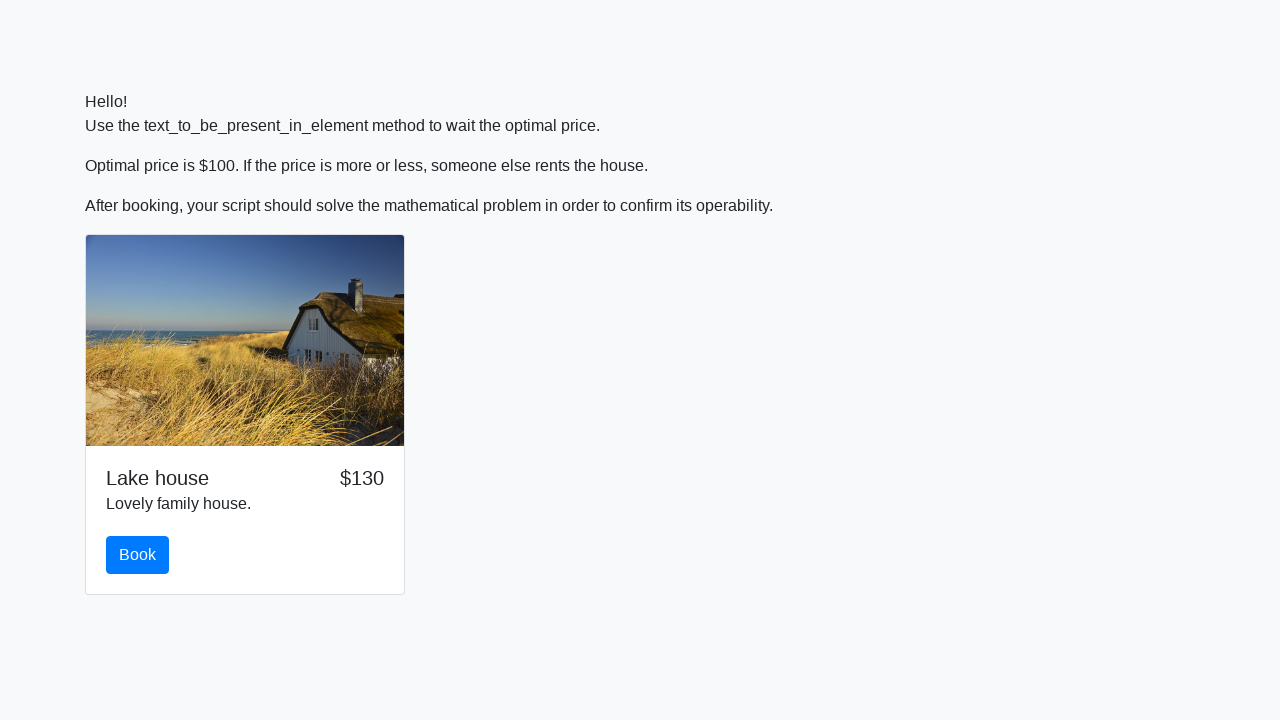